Tests keyboard actions on a text comparison page by performing select all, copy, tab navigation, and paste operations using keyboard shortcuts

Starting URL: https://gotranscript.com/text-compare

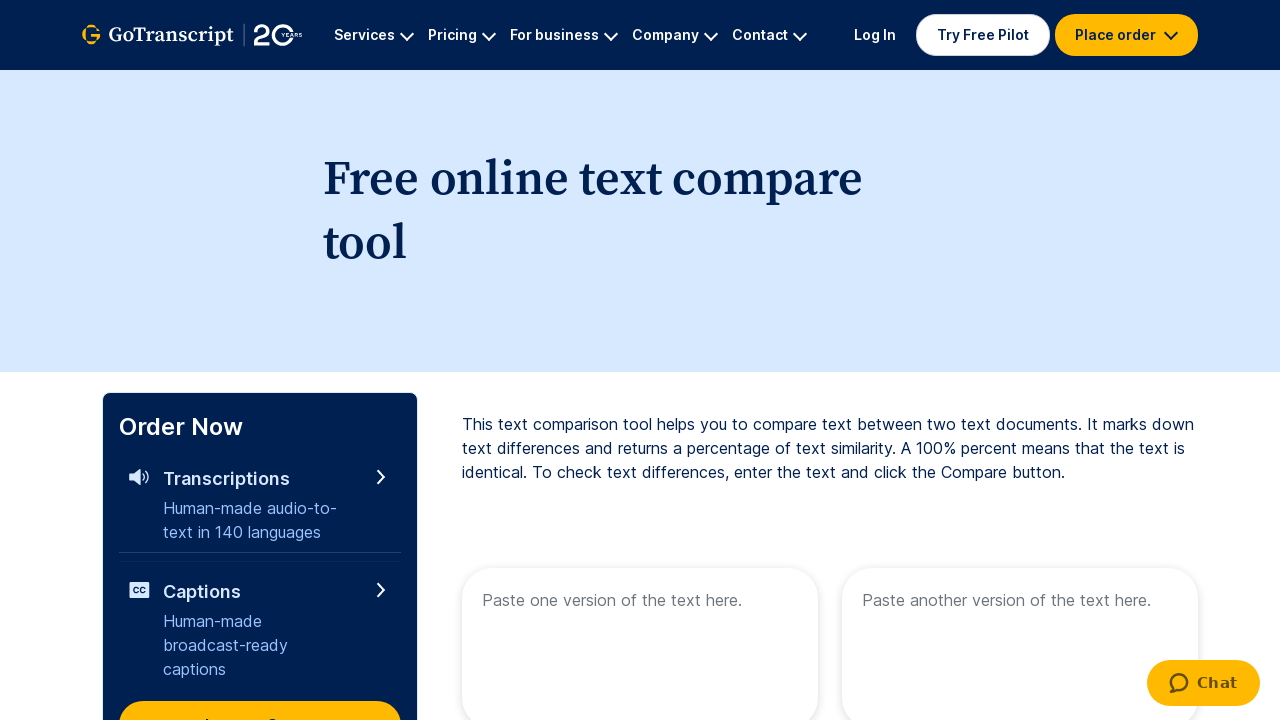

Selected all text on the page using Ctrl+A
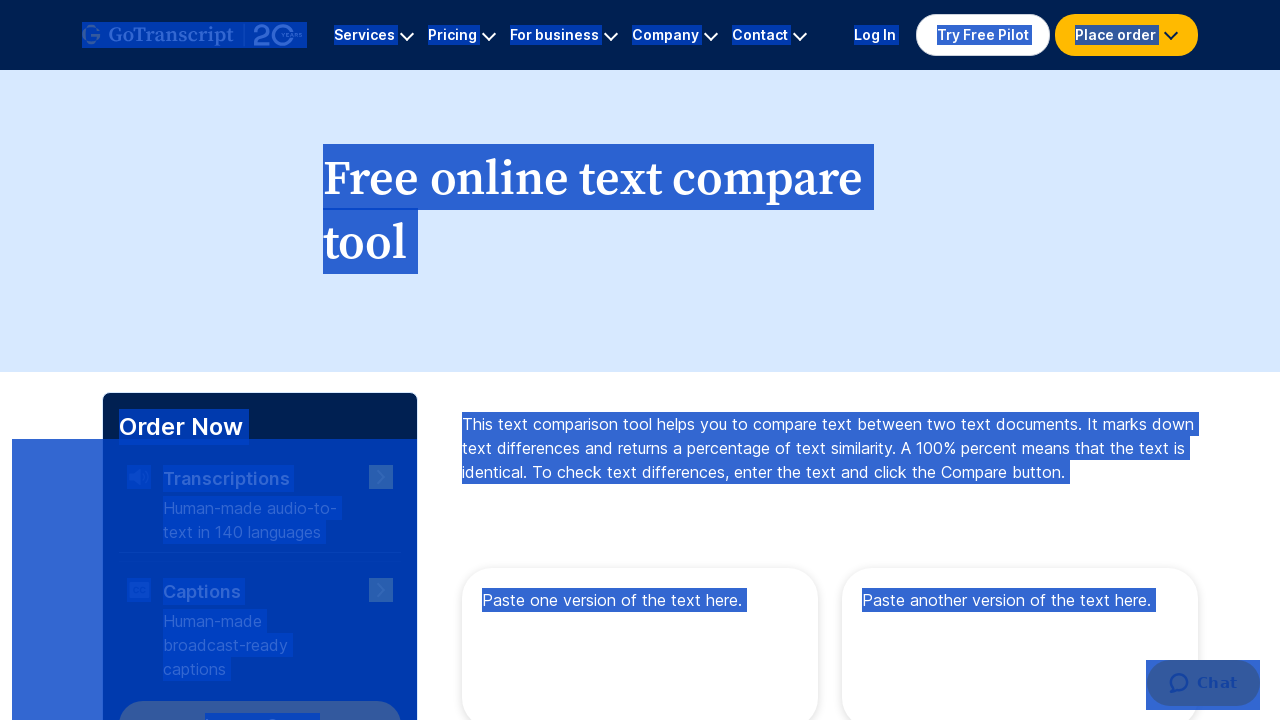

Copied selected text using Ctrl+C
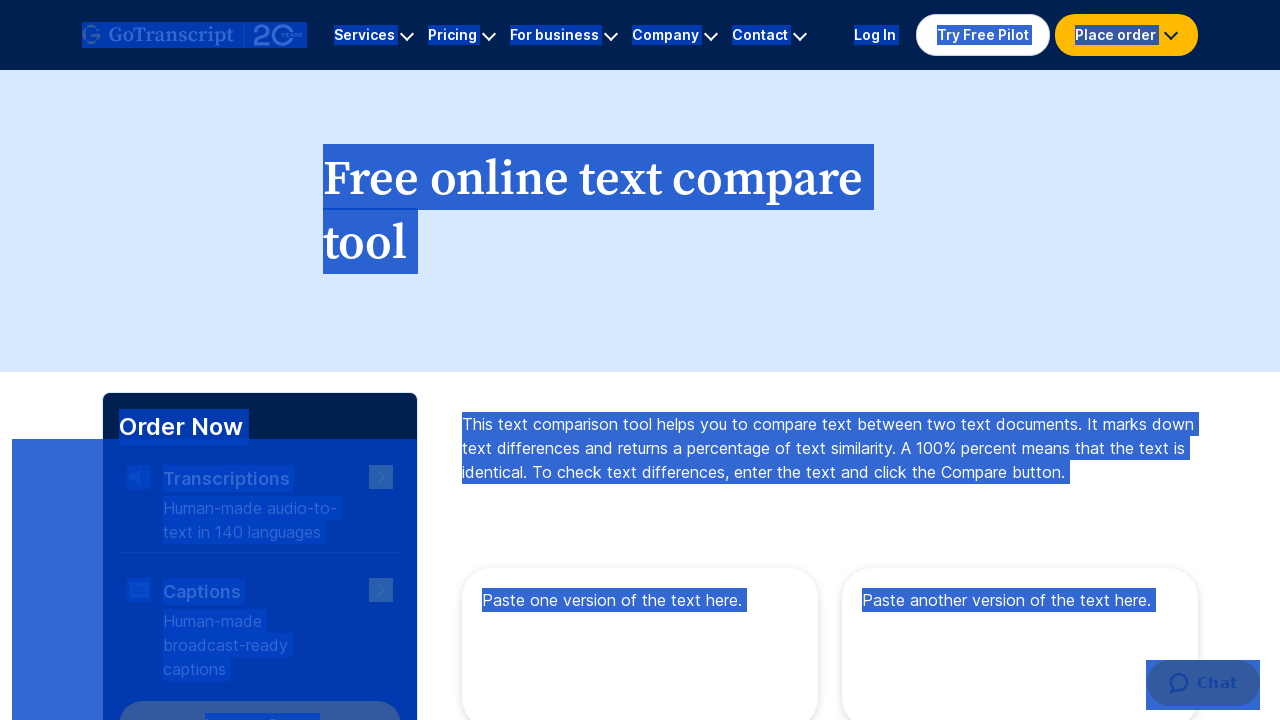

Pressed Tab to navigate to next field
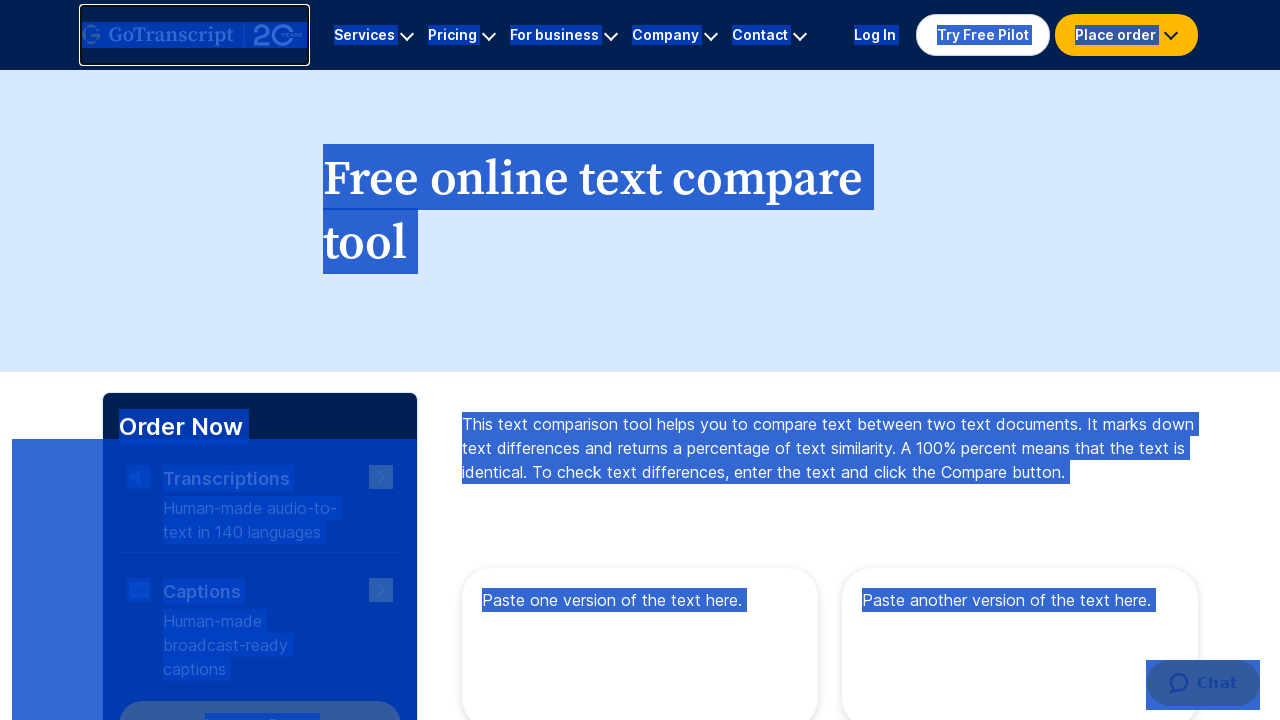

Pasted text using Ctrl+V
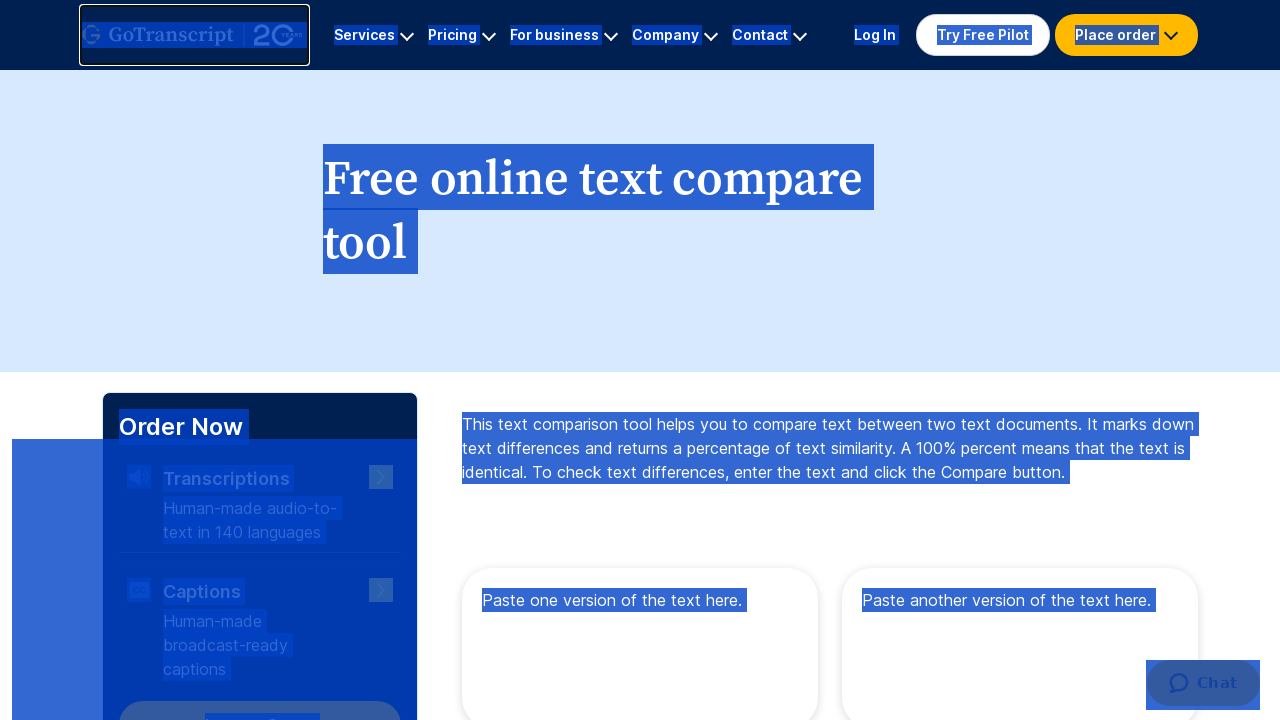

Waited for keyboard actions to complete
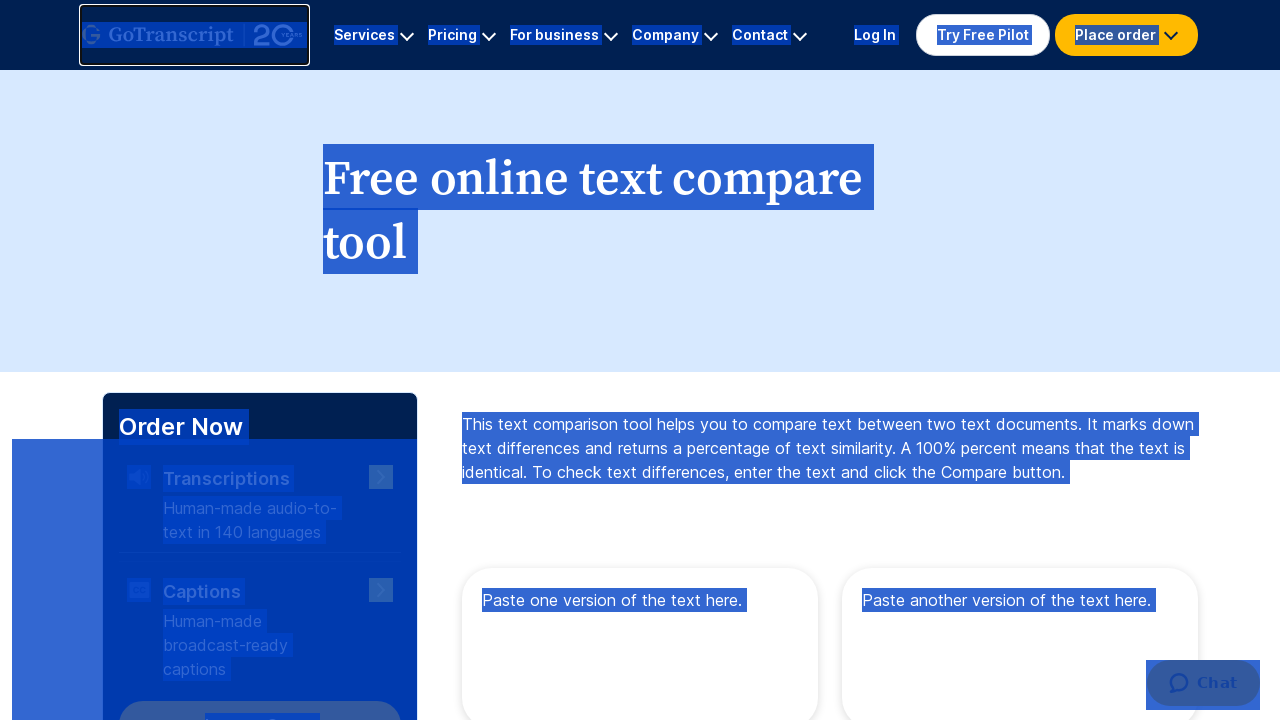

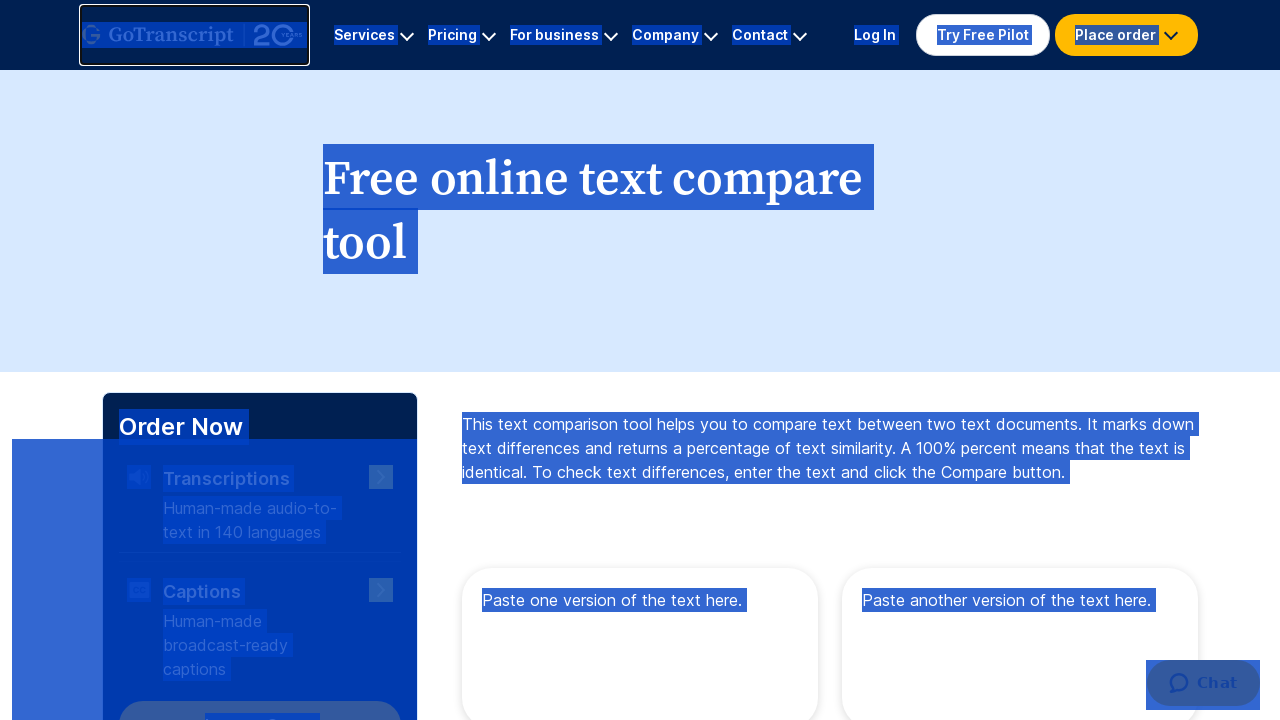